Tests a practice registration form by filling in personal details including name, email, gender, phone number, date of birth, subjects, hobbies, address, state and city, then submitting the form.

Starting URL: https://demoqa.com/automation-practice-form

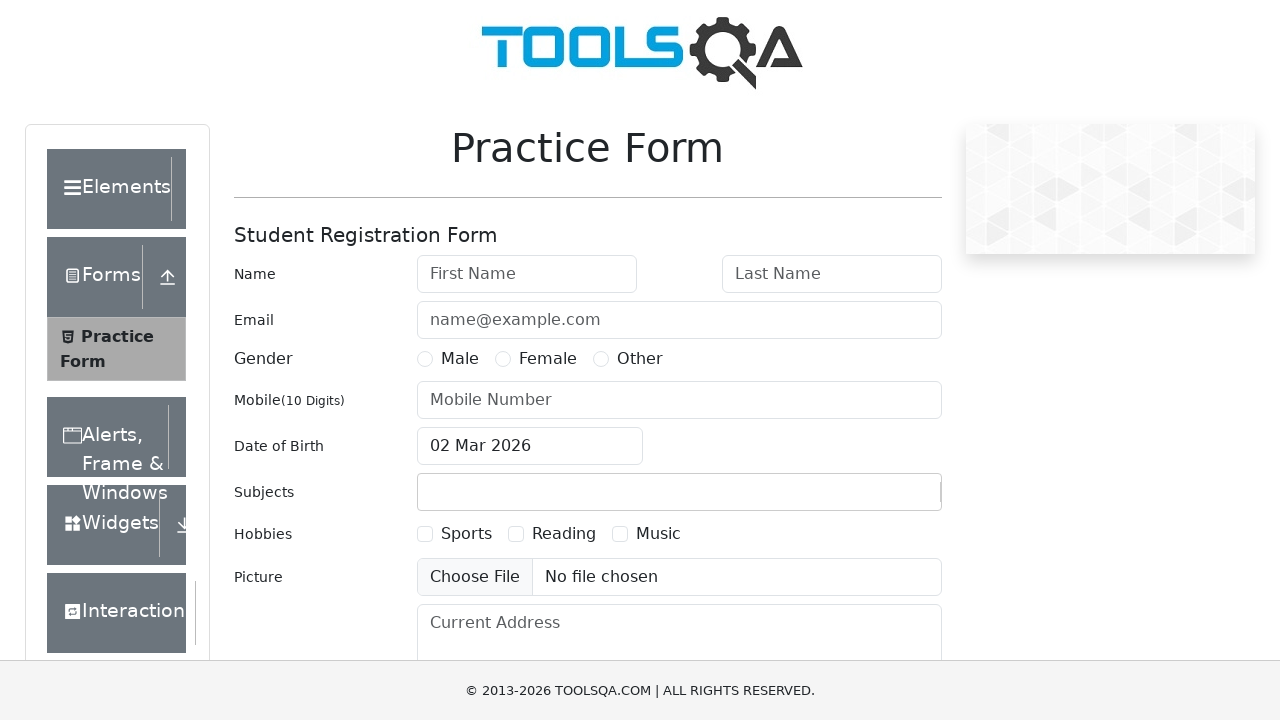

Filled first name field with 'pri' on #firstName
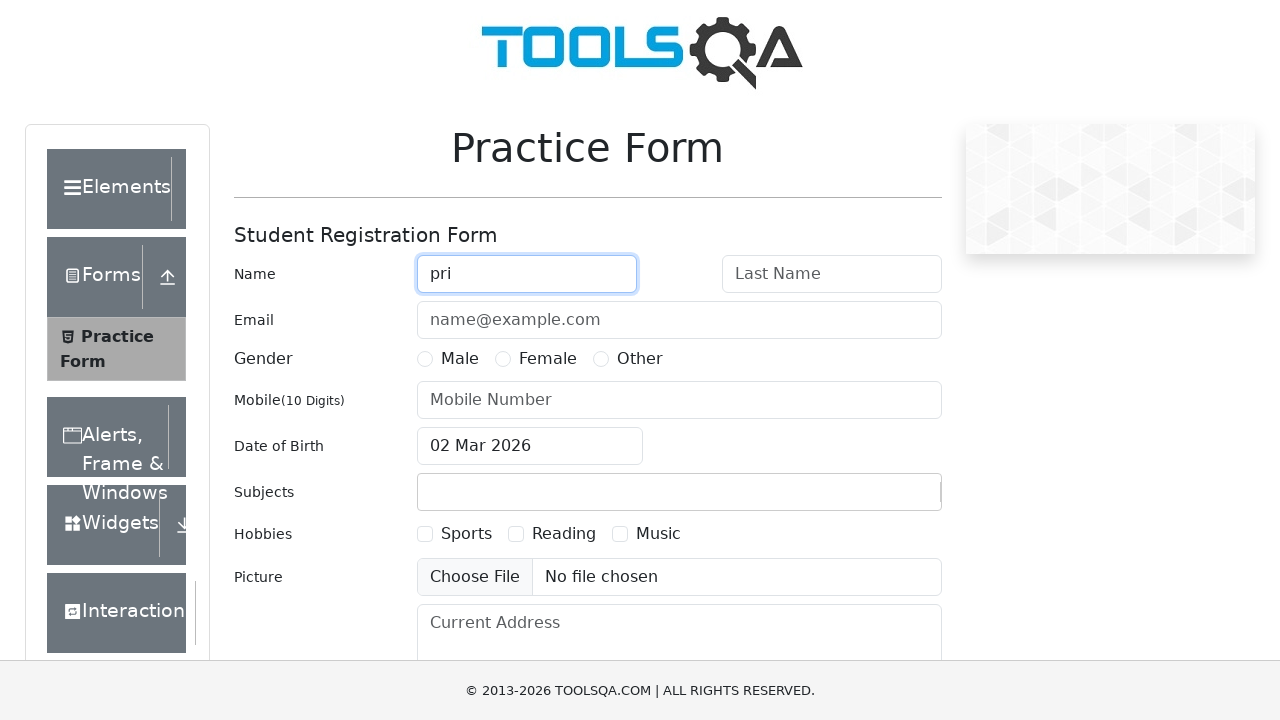

Filled last name field with 'modi' on #lastName
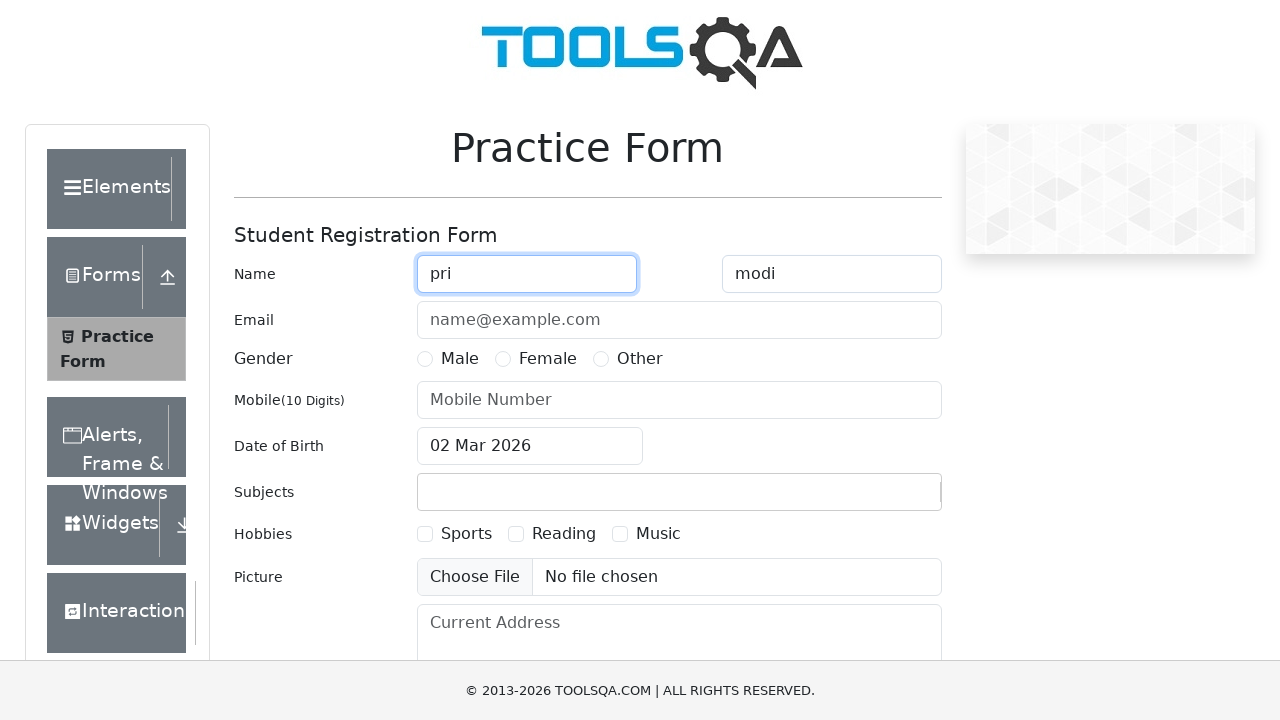

Filled email field with 'pri12@example.com' on #userEmail
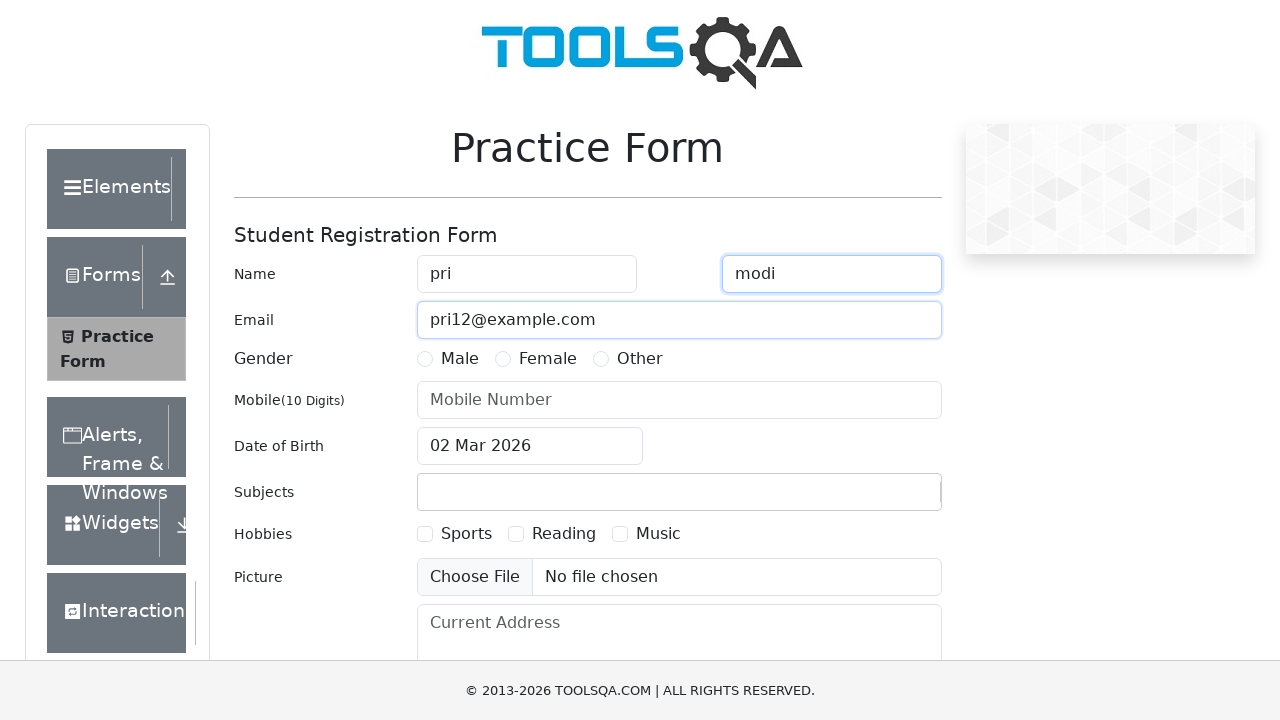

Selected Male gender option at (460, 359) on xpath=//label[text()='Male']
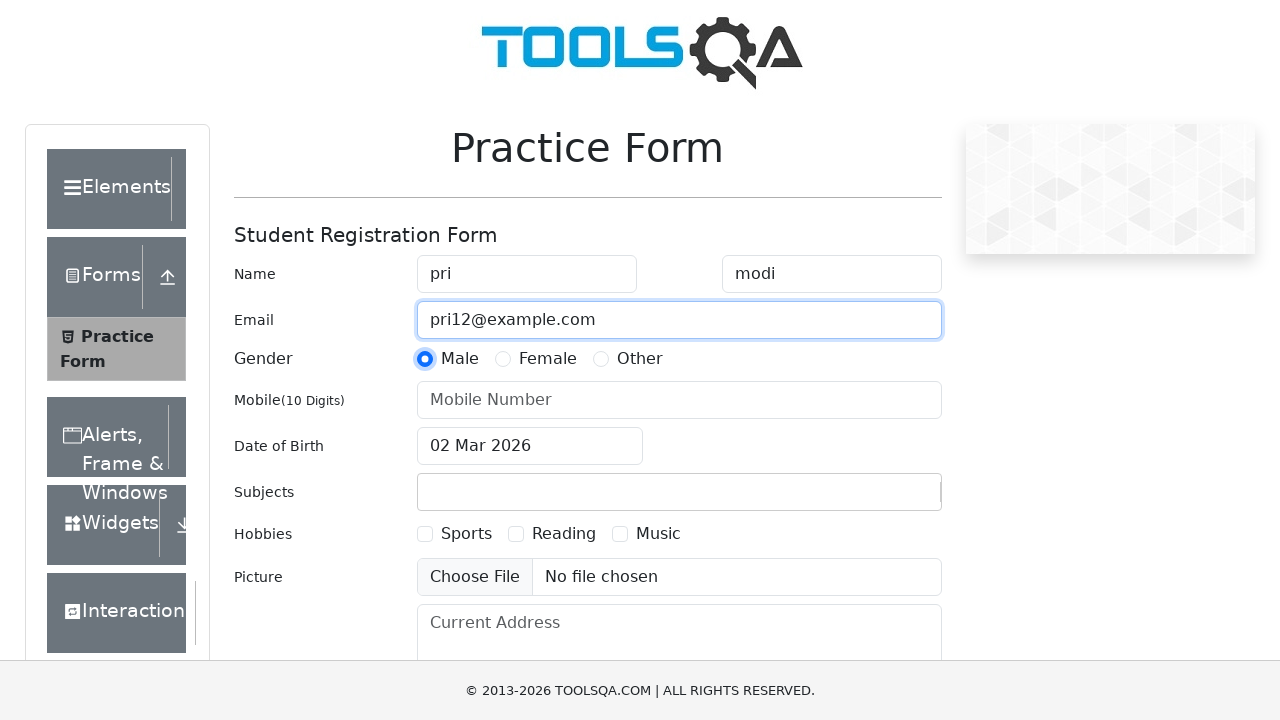

Filled phone number field with '9876543210' on #userNumber
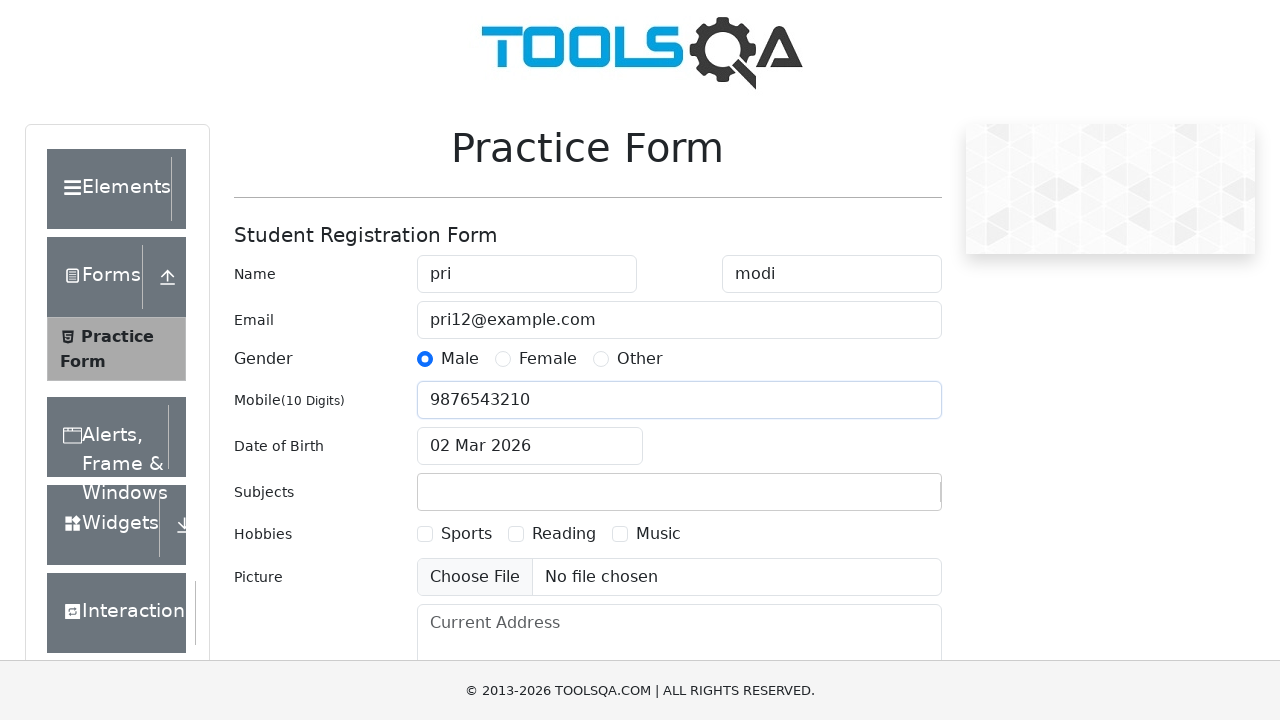

Clicked date of birth input field at (530, 446) on #dateOfBirthInput
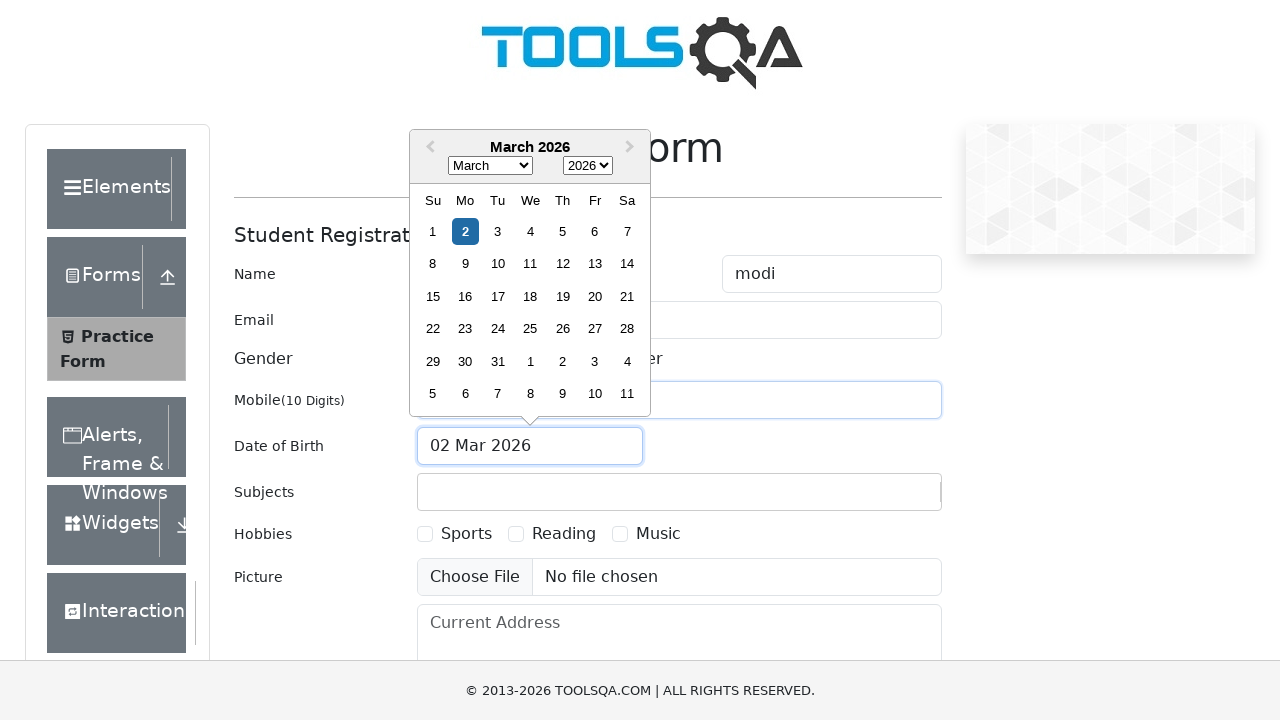

Selected birth year 2004 on .react-datepicker__year-select
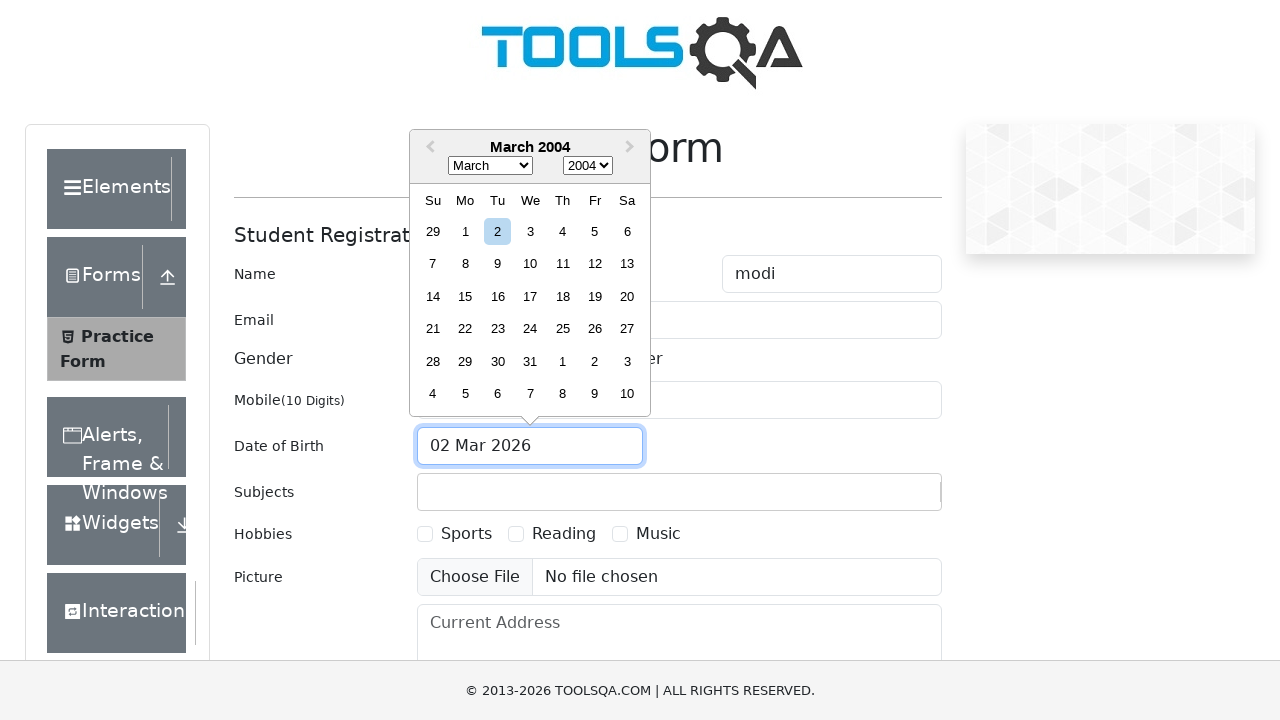

Selected birth month January on .react-datepicker__month-select
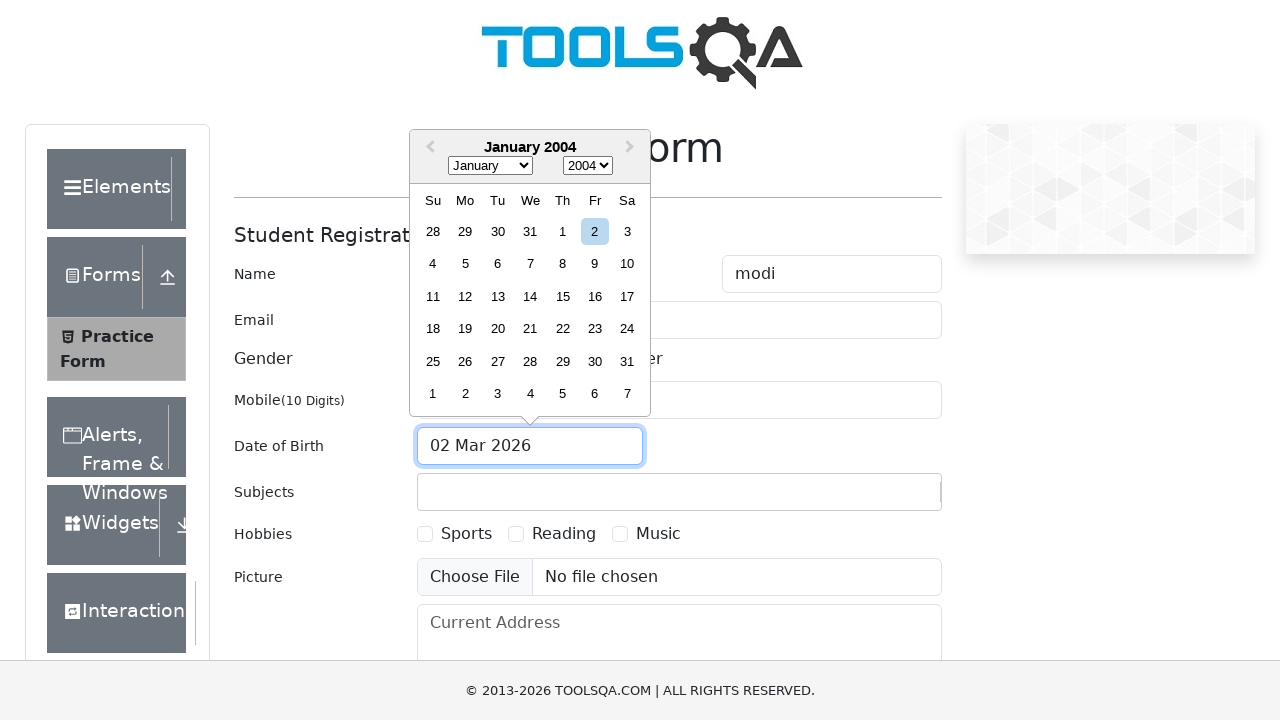

Selected birth day 01 at (562, 231) on xpath=//div[contains(@class, 'react-datepicker__day--001') and not(contains(@cla
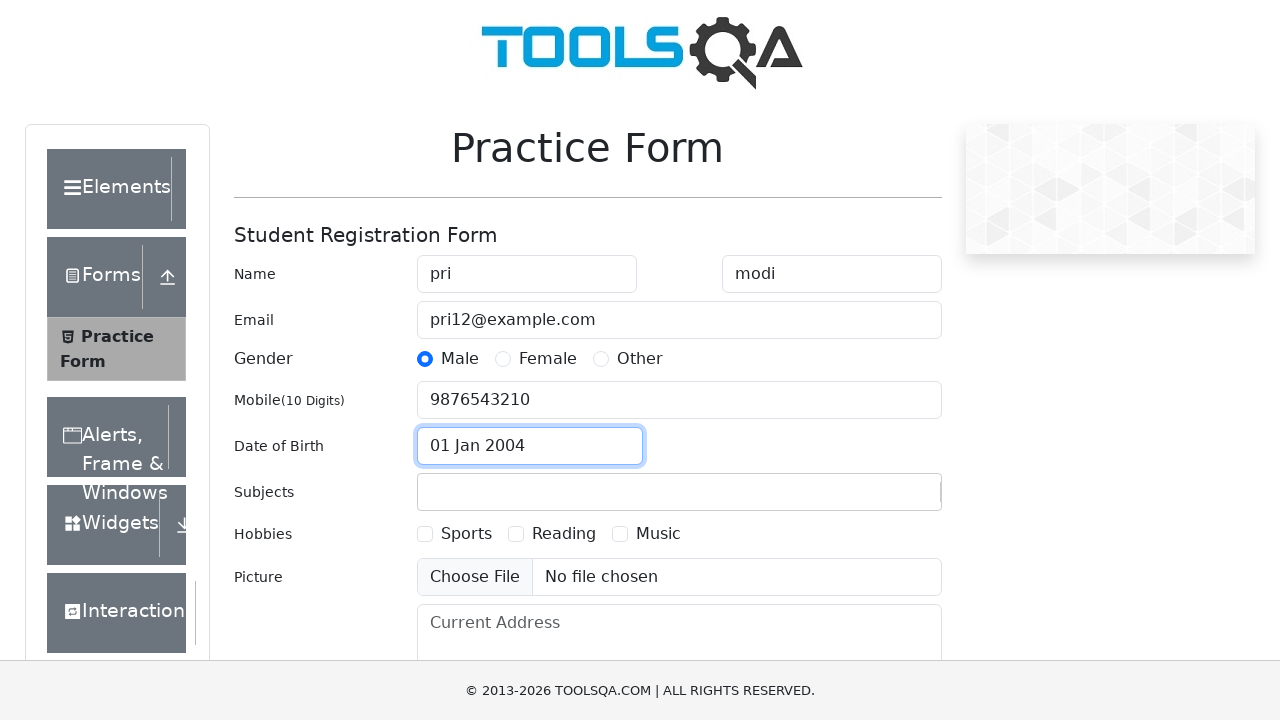

Filled subjects input with 'Maths' on #subjectsInput
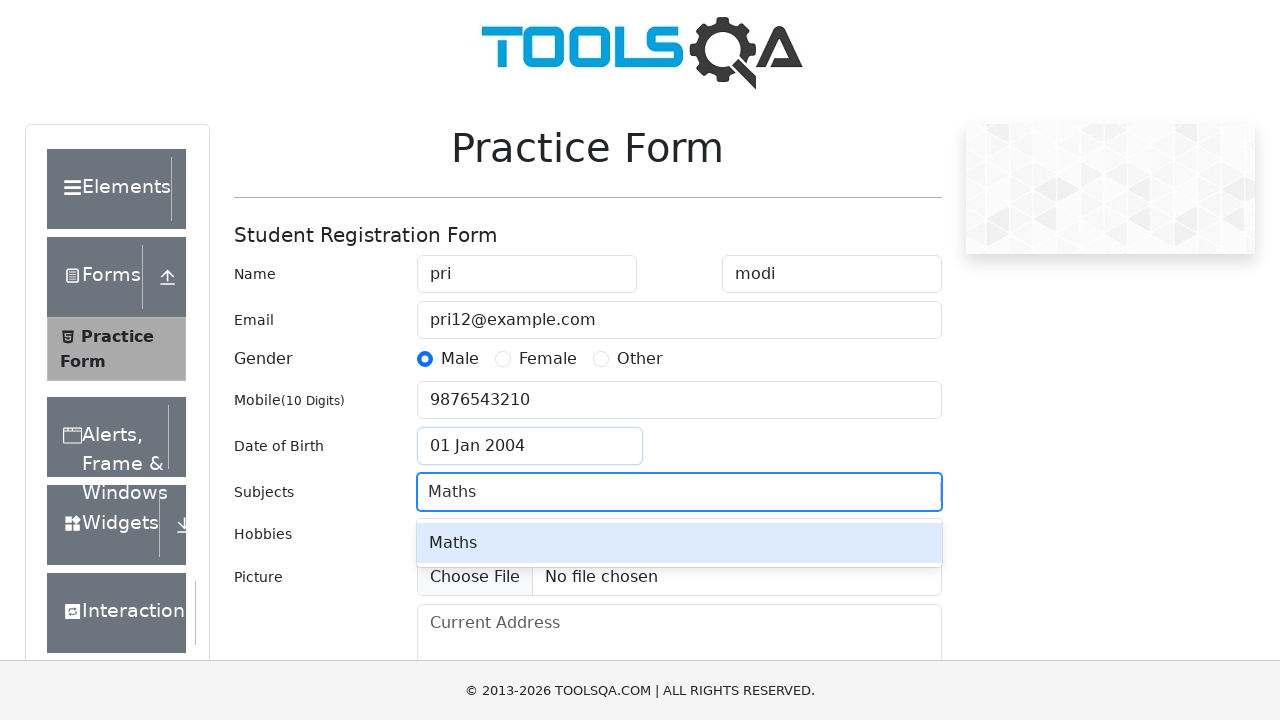

Pressed Enter to add Maths subject on #subjectsInput
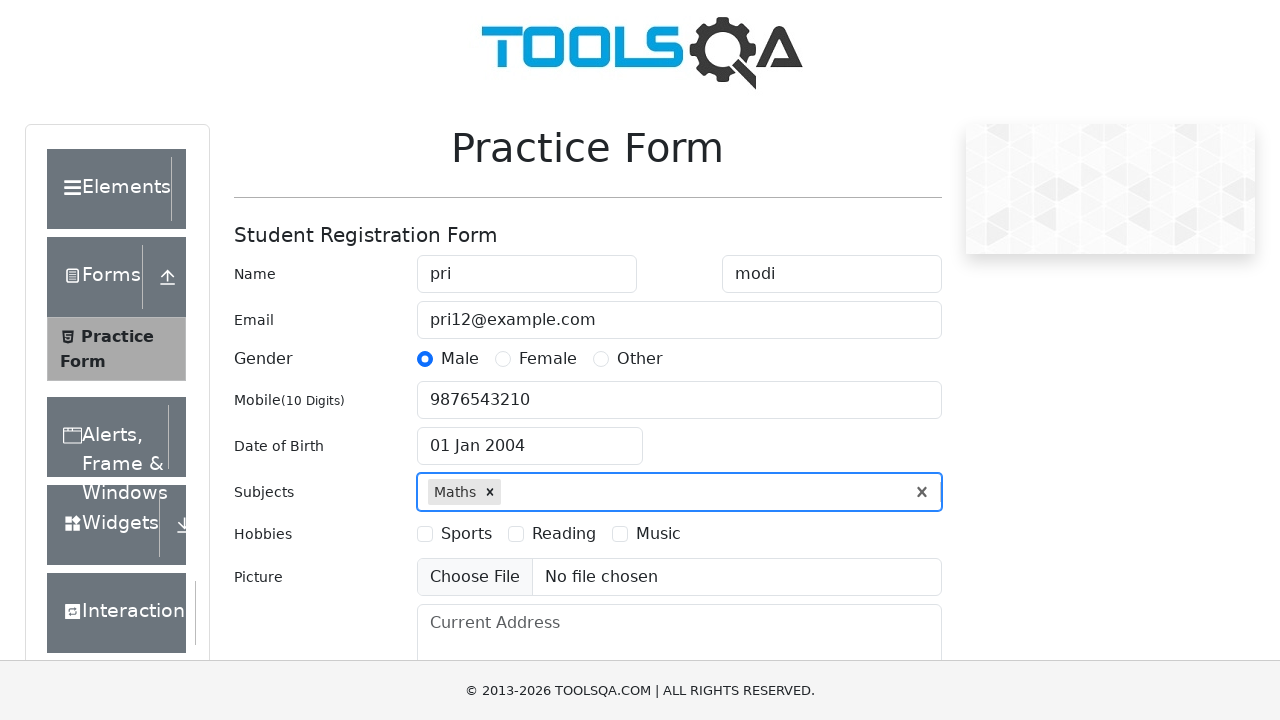

Selected Sports hobby at (466, 534) on xpath=//label[text()='Sports']
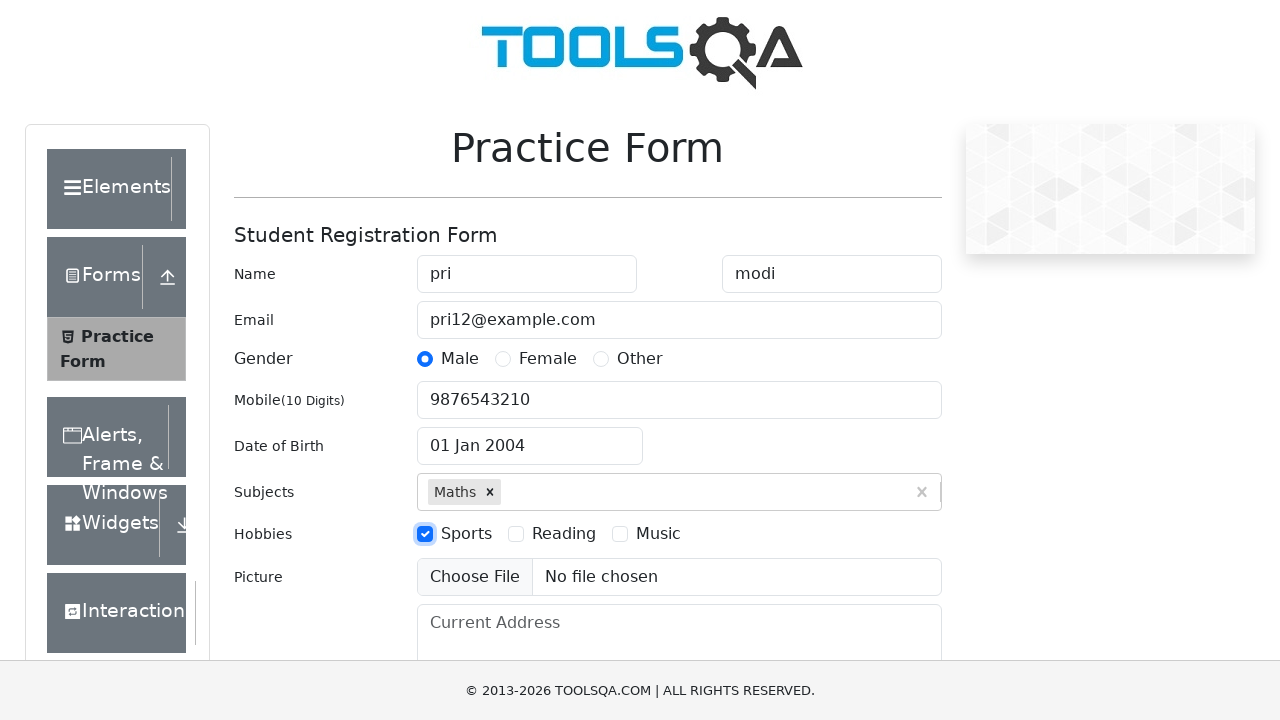

Selected Reading hobby at (564, 534) on xpath=//label[text()='Reading']
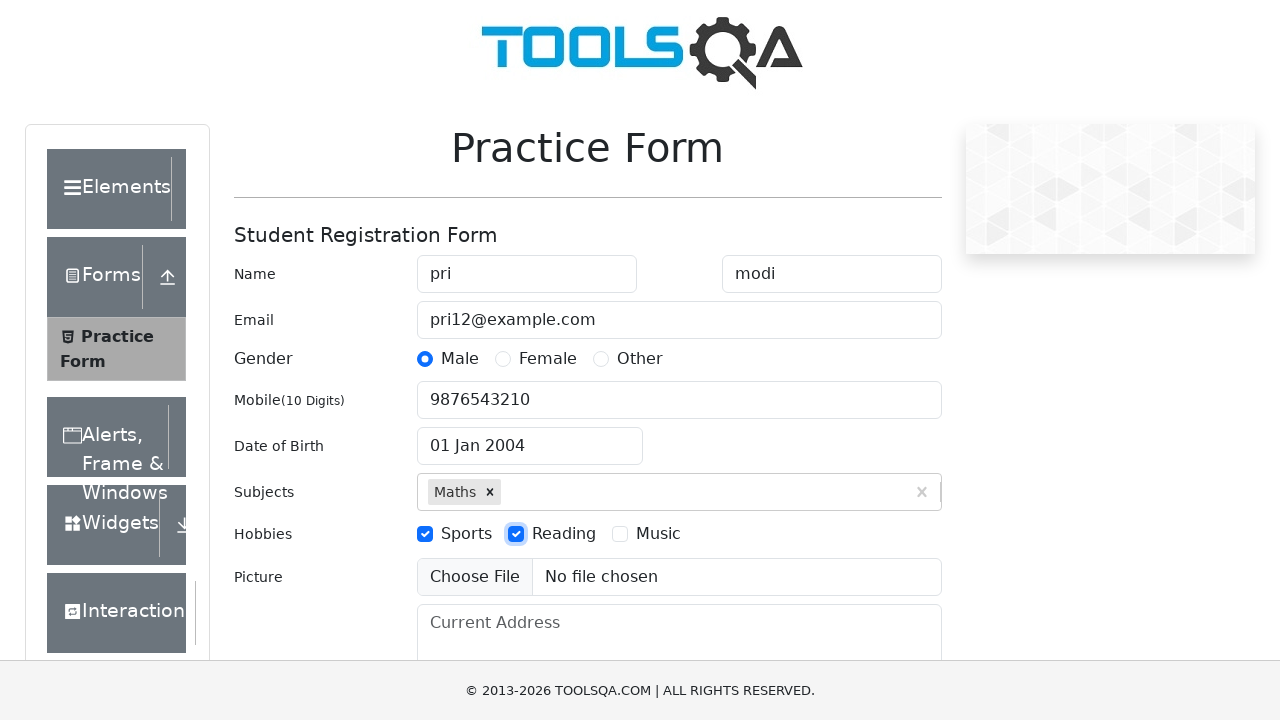

Filled current address with '123 Demo Street, Adipur' on #currentAddress
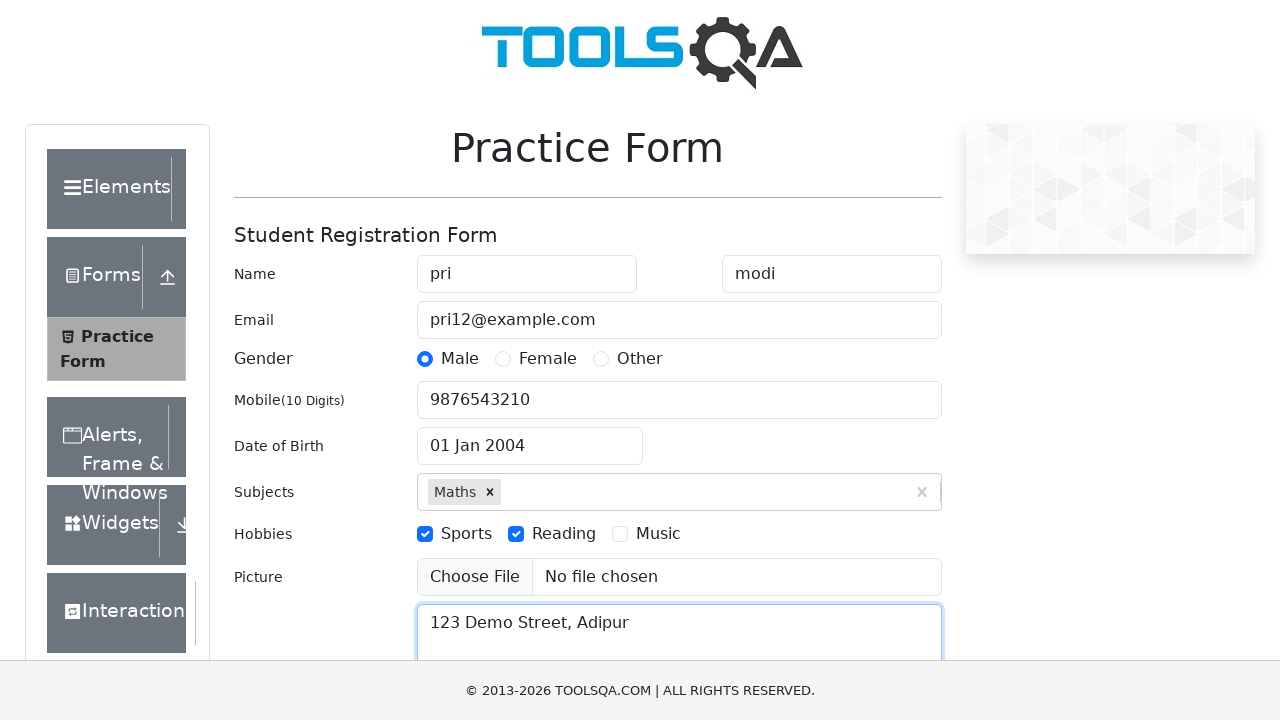

Scrolled down 1000px to reveal state/city fields
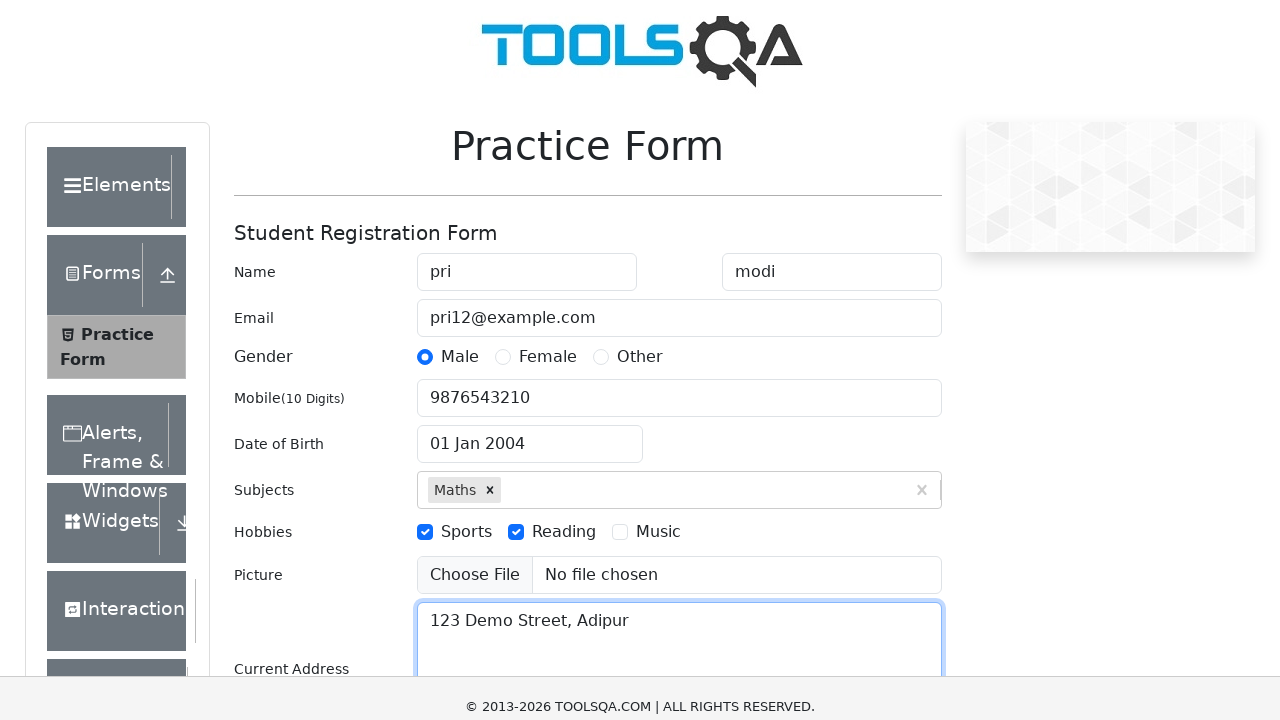

Filled state input with 'NCR' on #react-select-3-input
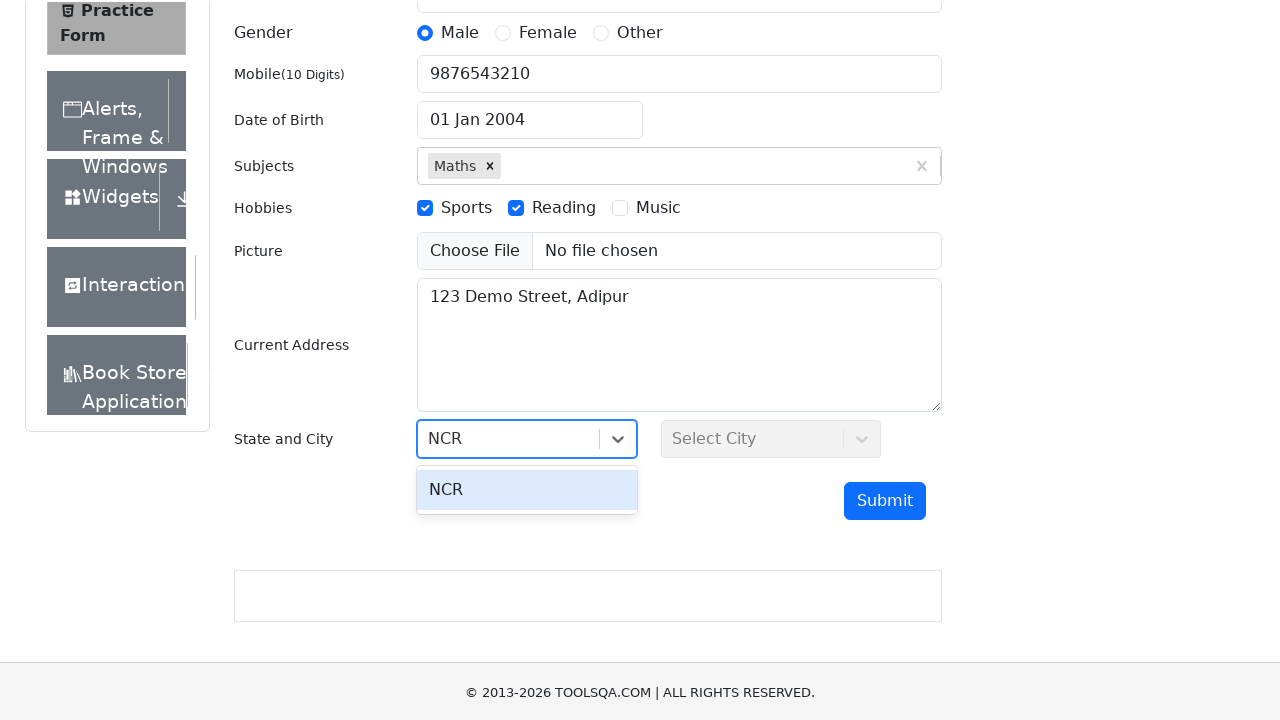

Pressed Enter to select NCR state on #react-select-3-input
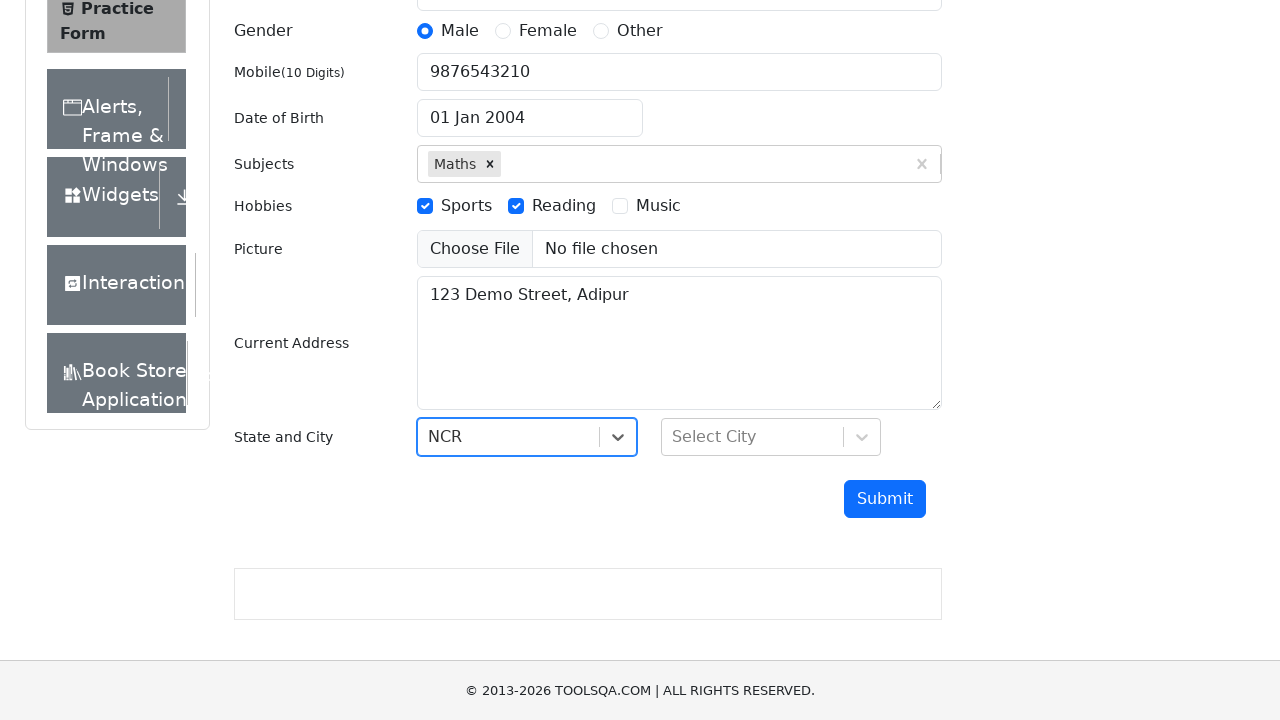

Filled city input with 'Delhi' on #react-select-4-input
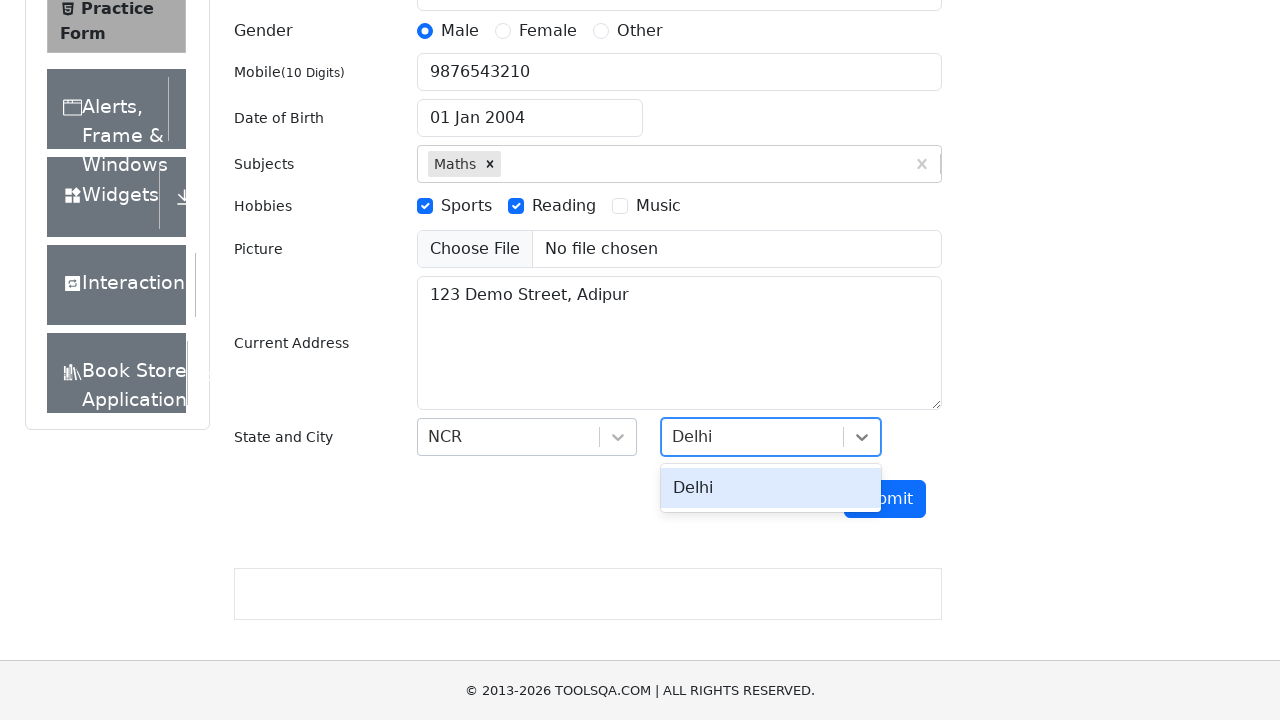

Pressed Enter to select Delhi city on #react-select-4-input
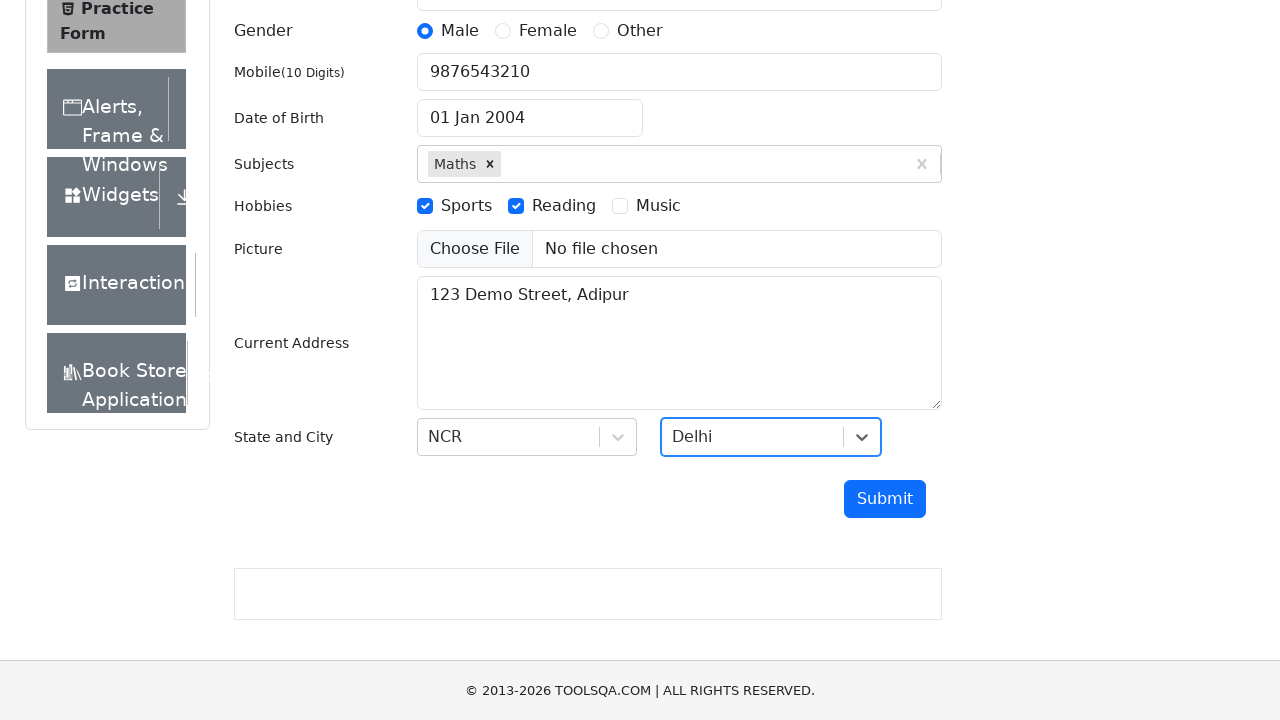

Clicked submit button to submit the registration form at (885, 499) on #submit
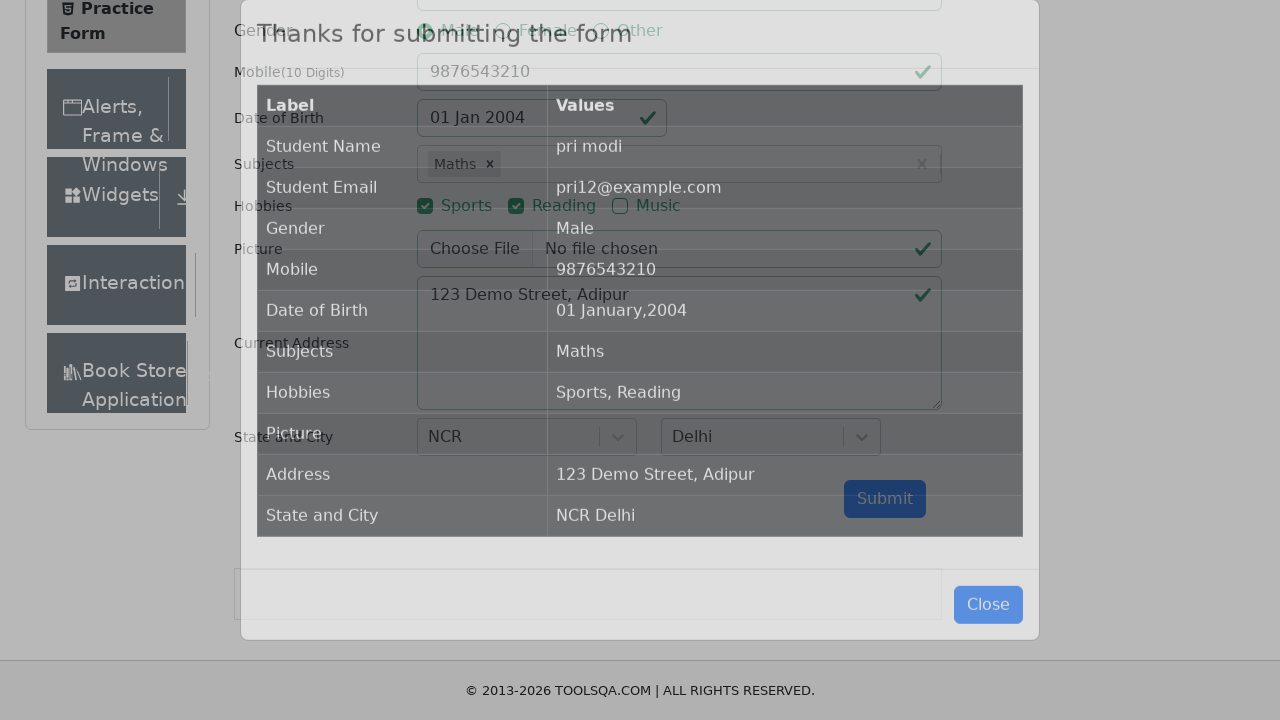

Form submission confirmed - modal content appeared
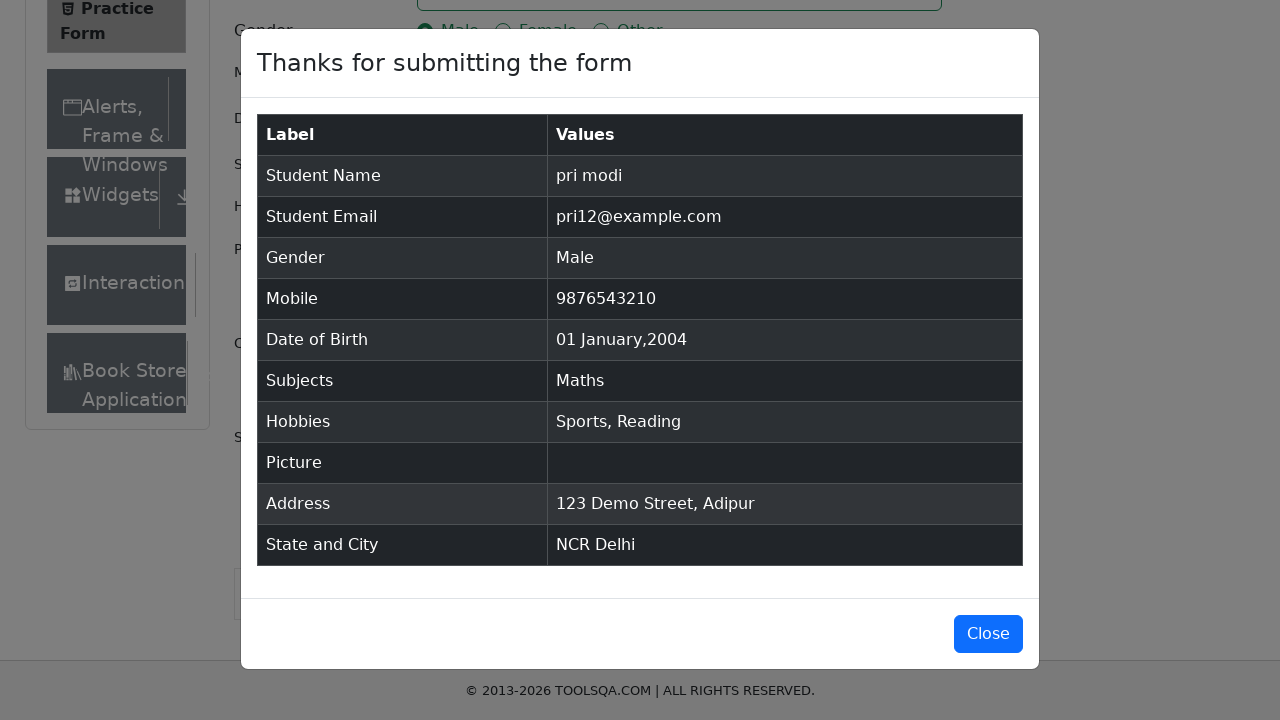

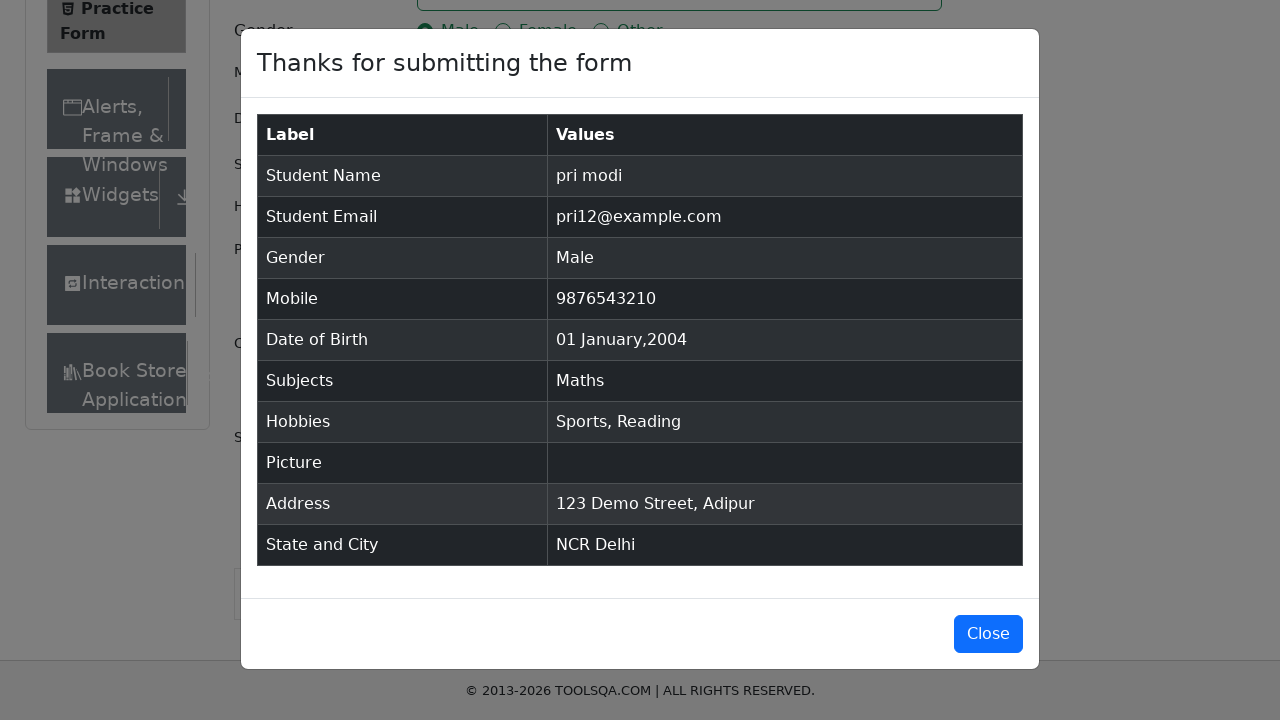